Fills out a simple form with first name, last name, city, and country fields, then submits the form

Starting URL: http://suninjuly.github.io/simple_form_find_task.html

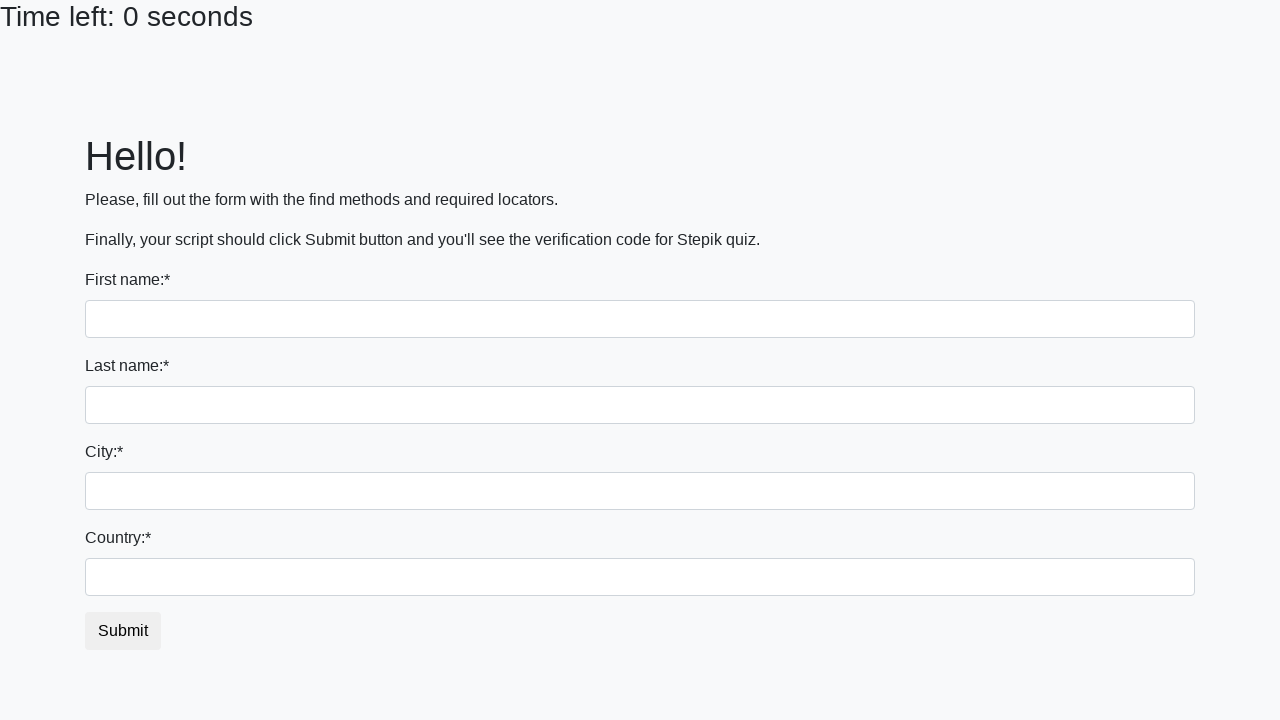

Filled first name field with 'Daniil' on [name=first_name]
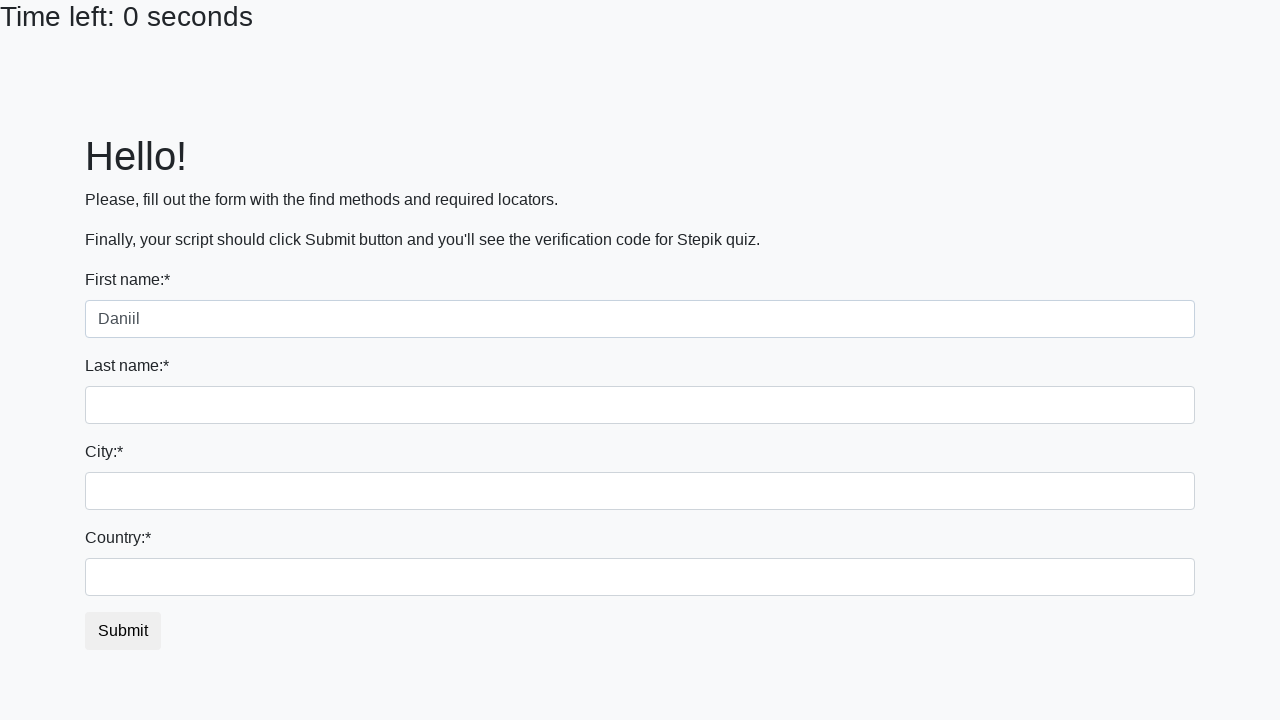

Filled last name field with 'Kraev' on [name=last_name]
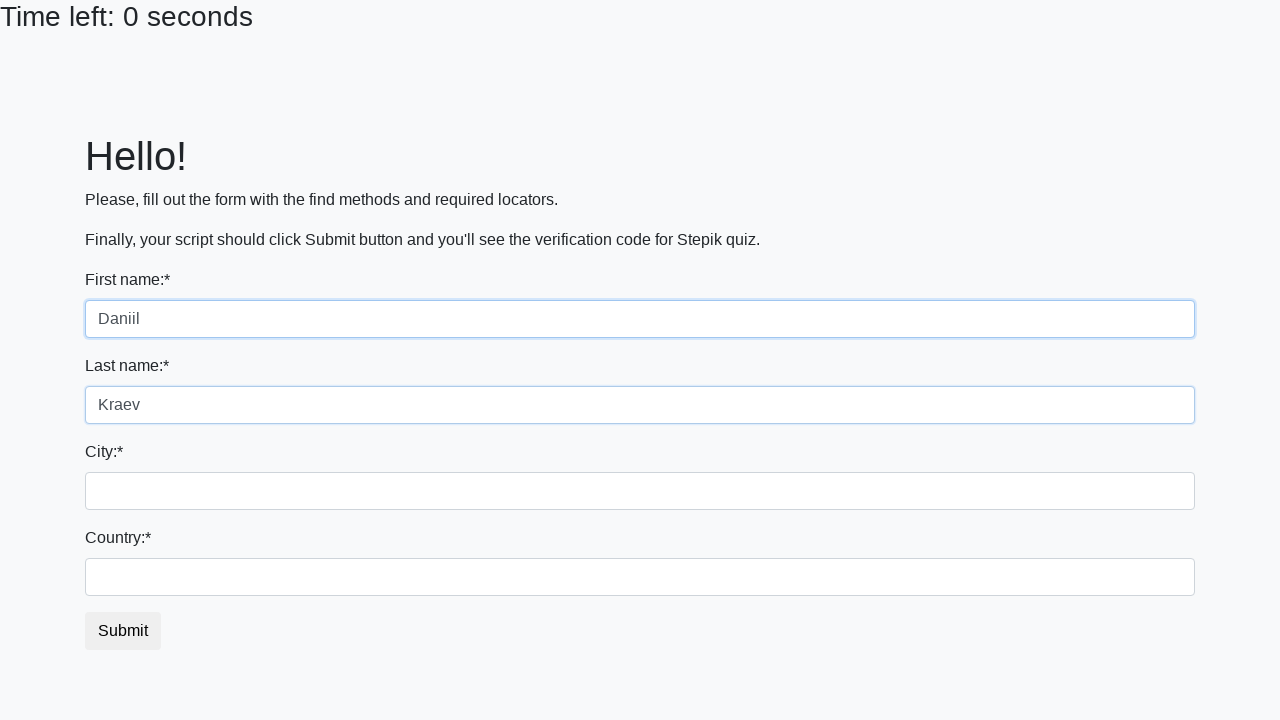

Filled city field with 'Nizhny Novgorod' on .city
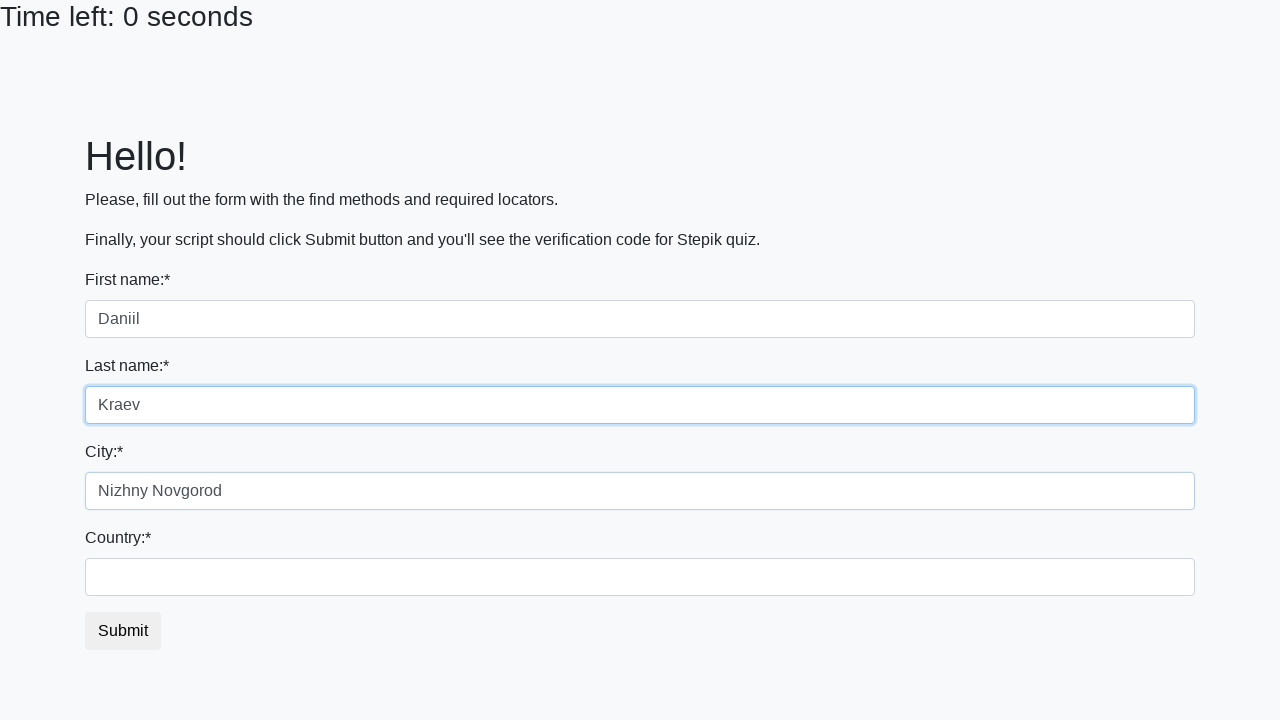

Filled country field with 'Russia' on #country
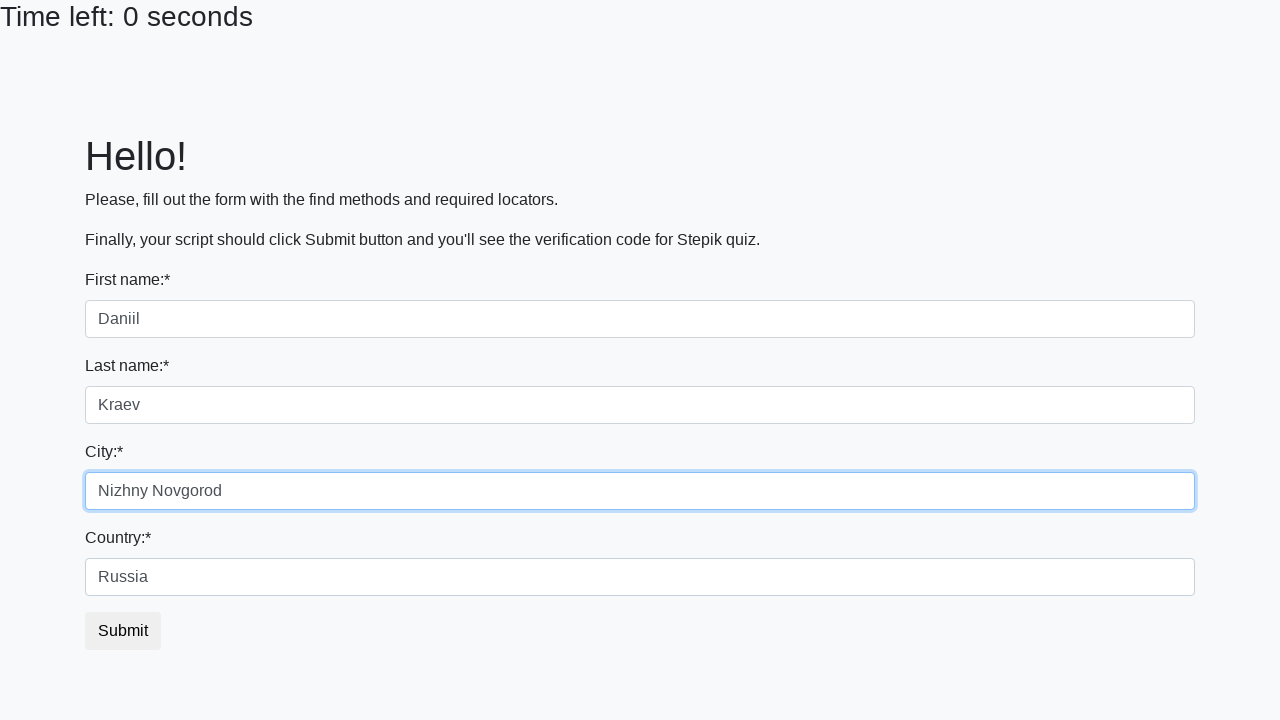

Clicked submit button to submit the form at (123, 631) on #submit_button
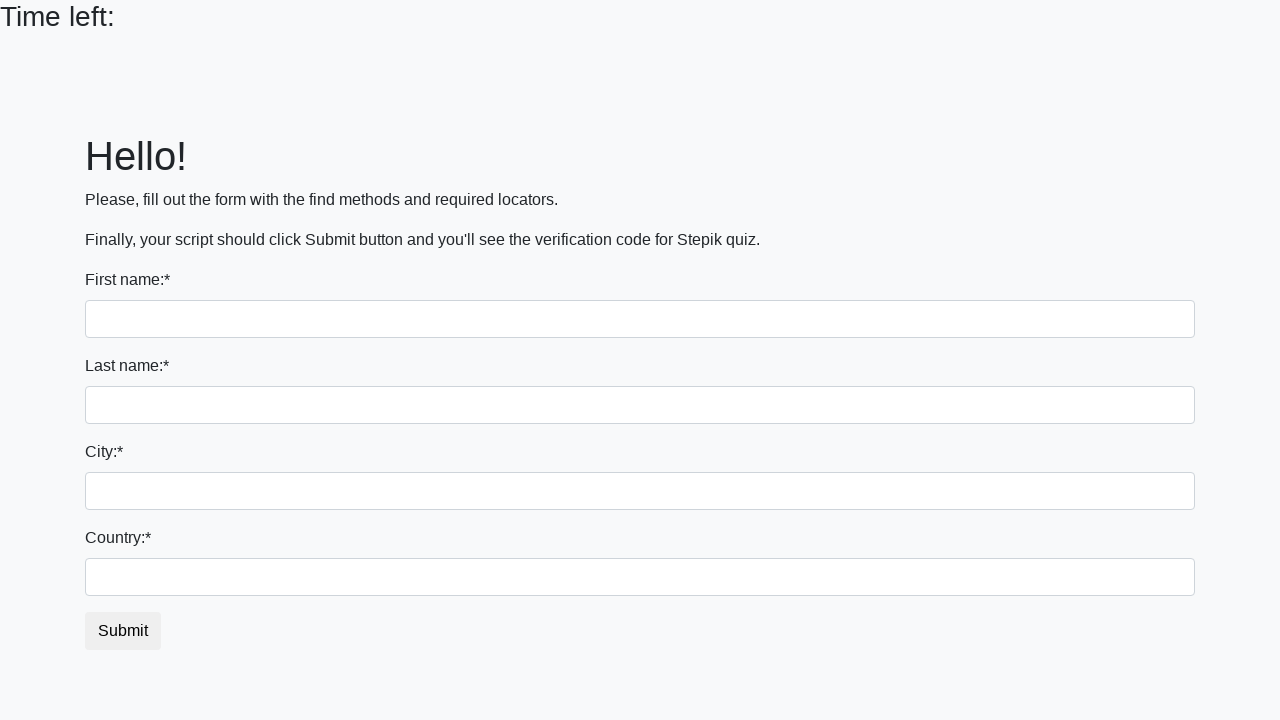

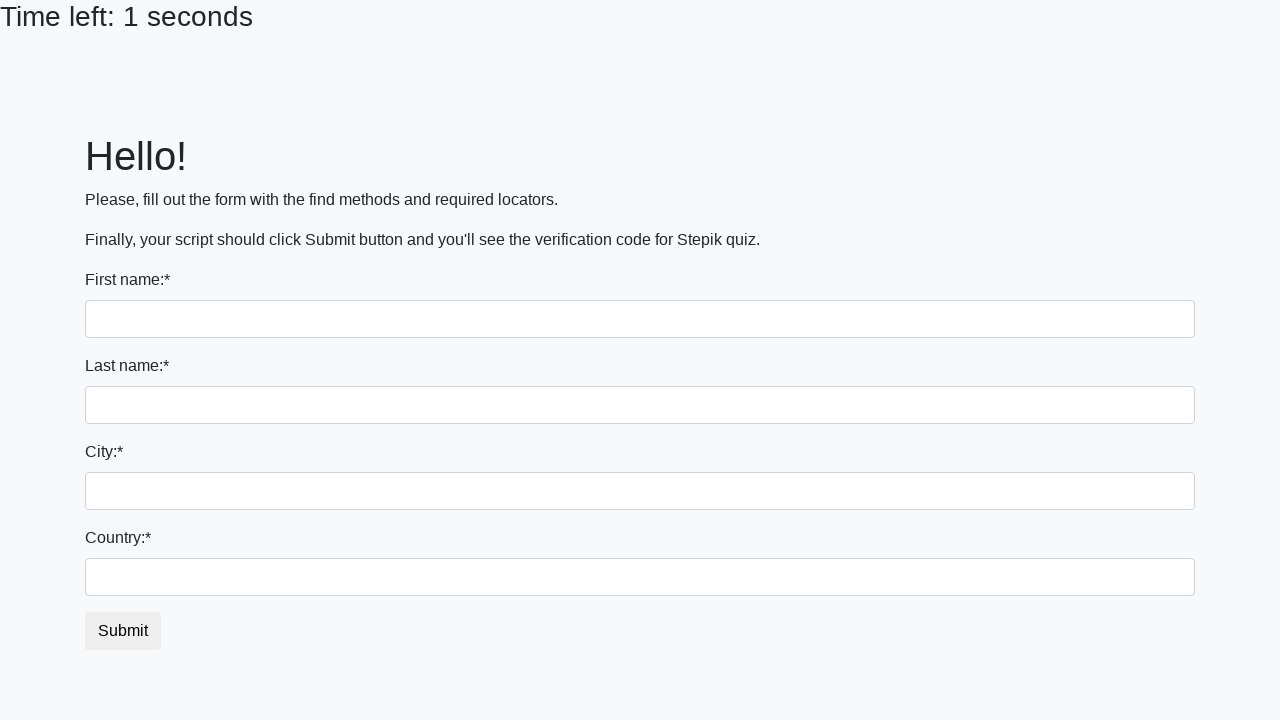